Tests jQuery datepicker functionality by setting dates using JavaScript evaluation

Starting URL: http://demos.jquerymobile.com/1.4.5/datepicker/

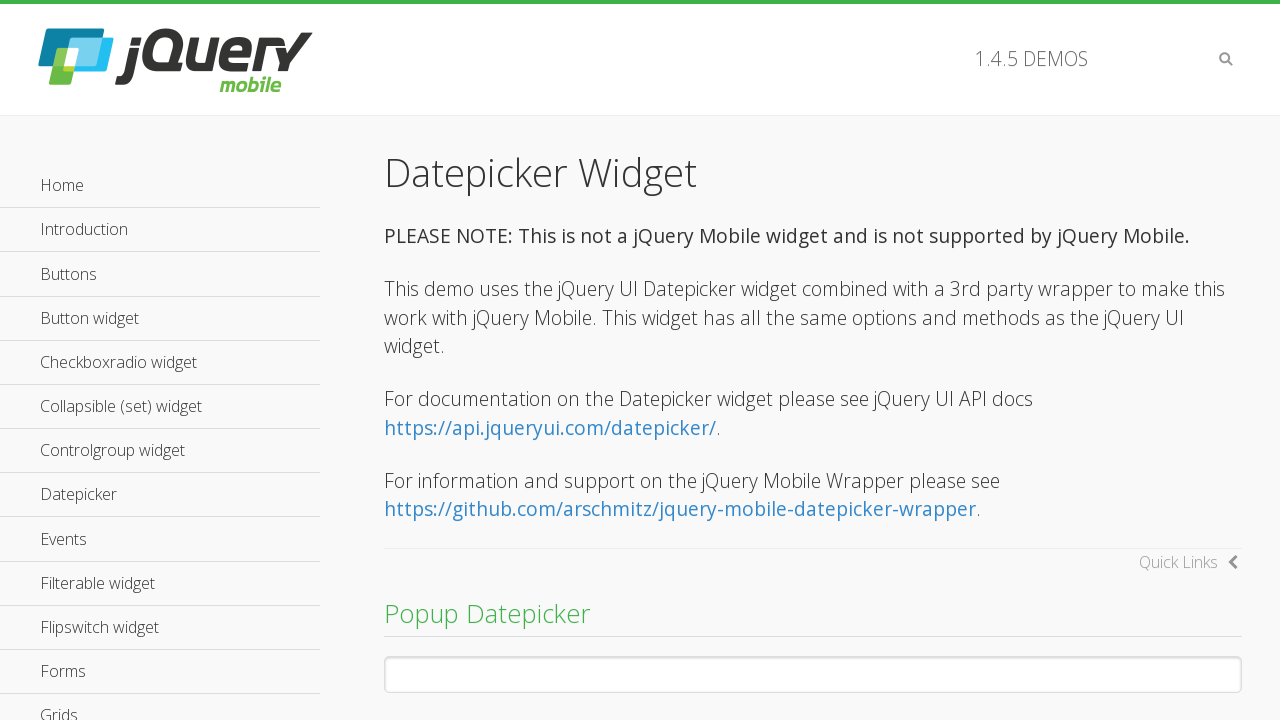

Created random date using JavaScript evaluation
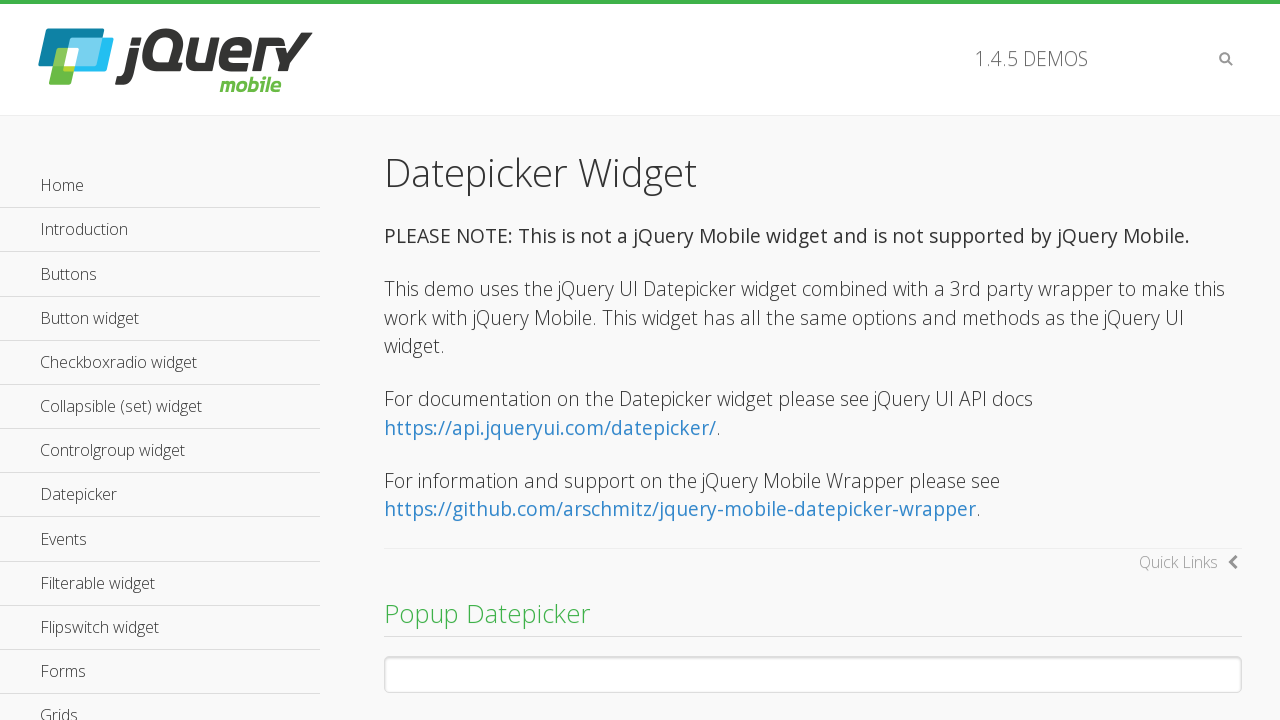

Set random date on input datepicker using jQuery
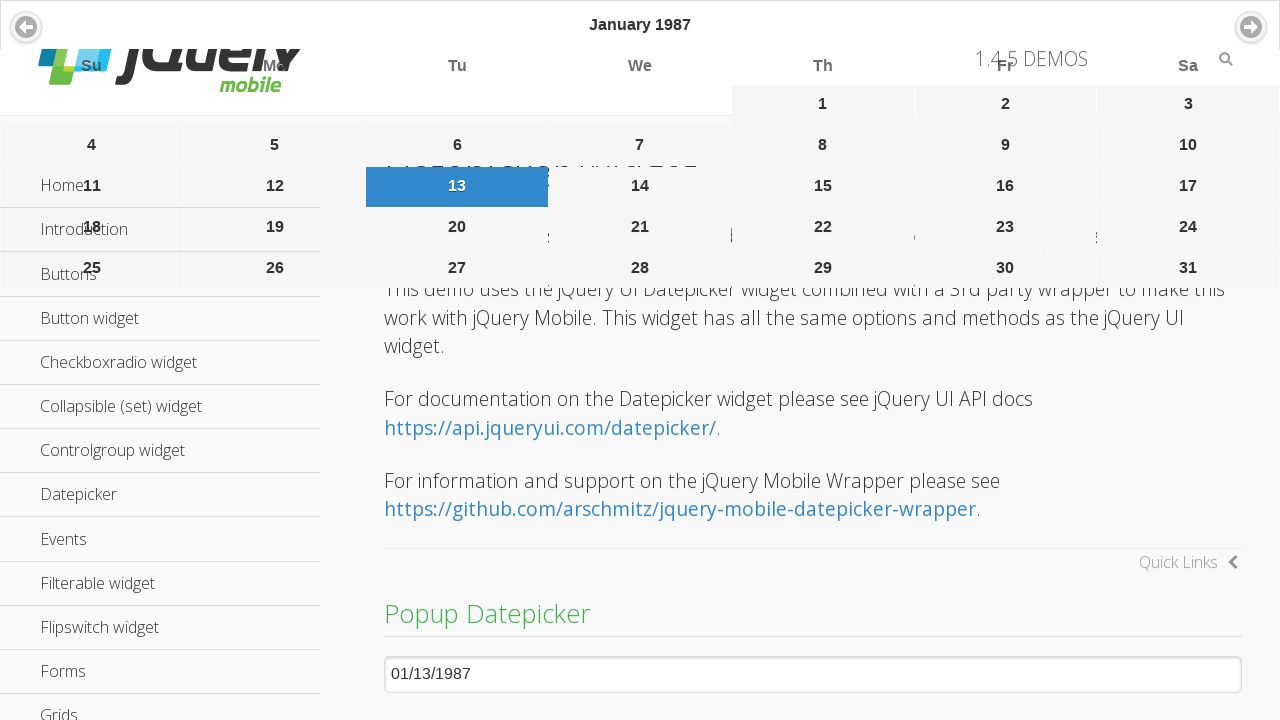

Refreshed input datepicker
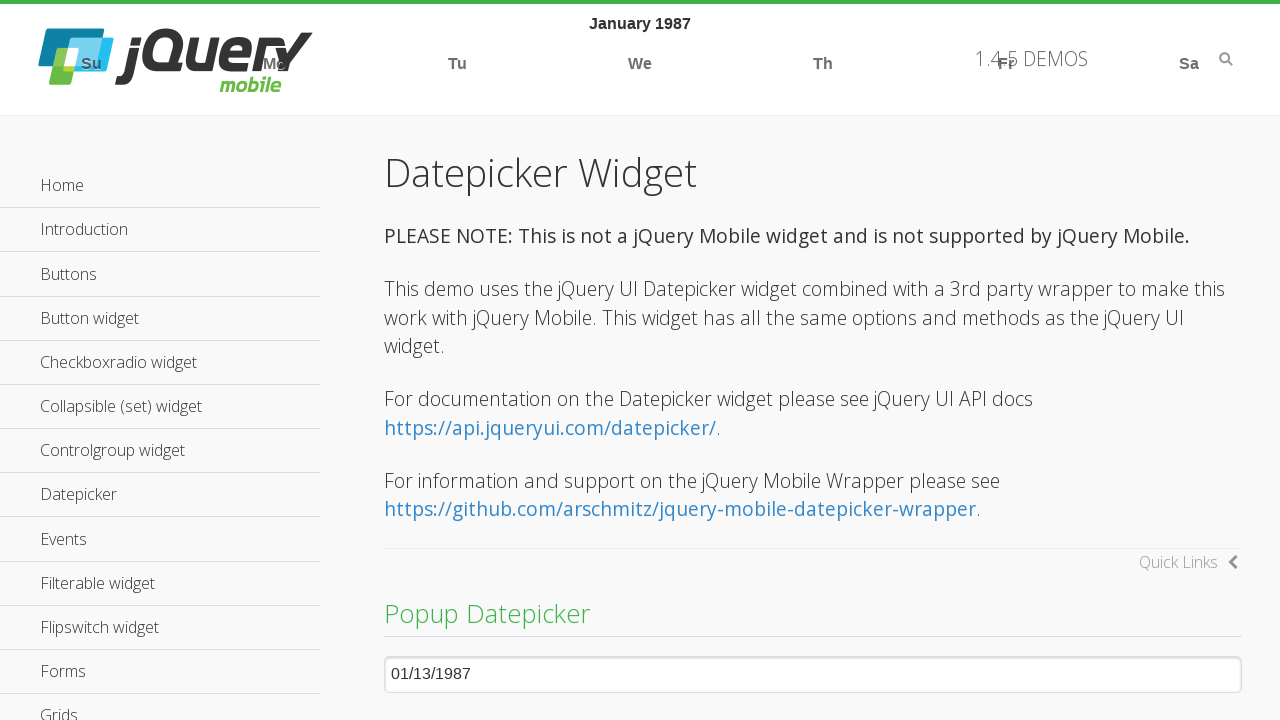

Set specific date (10/12/2012) on div datepicker using jQuery
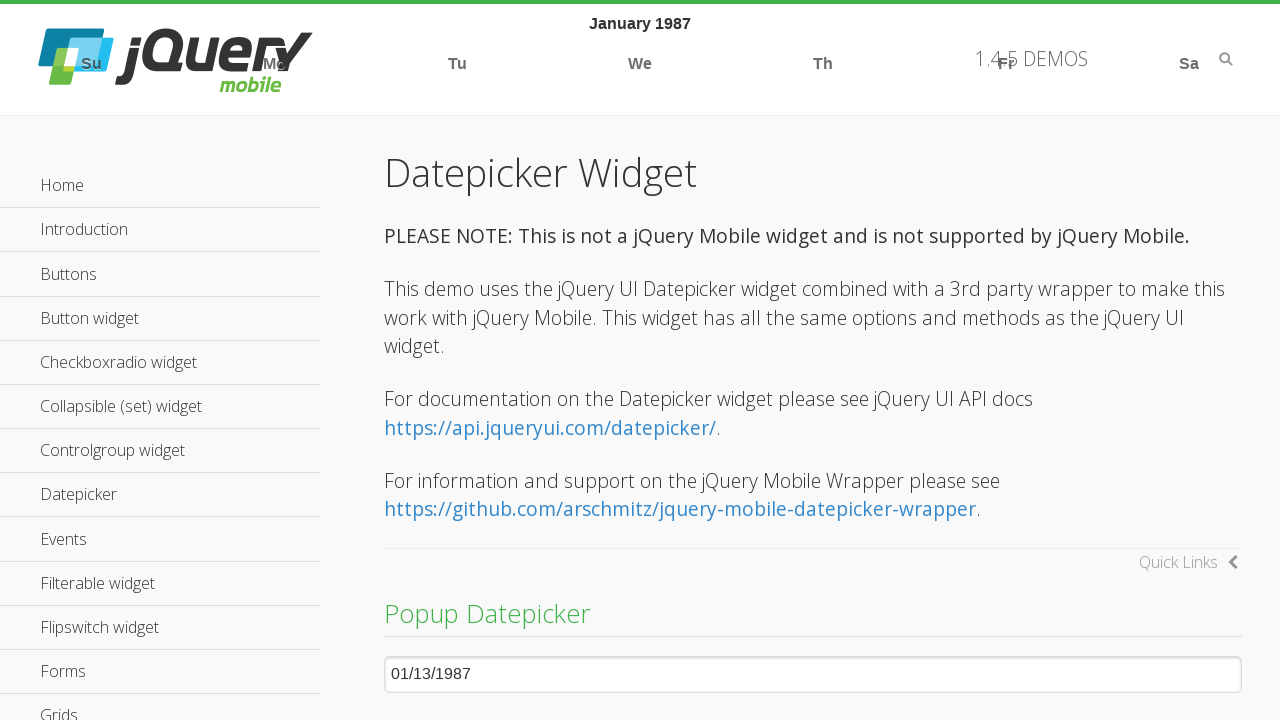

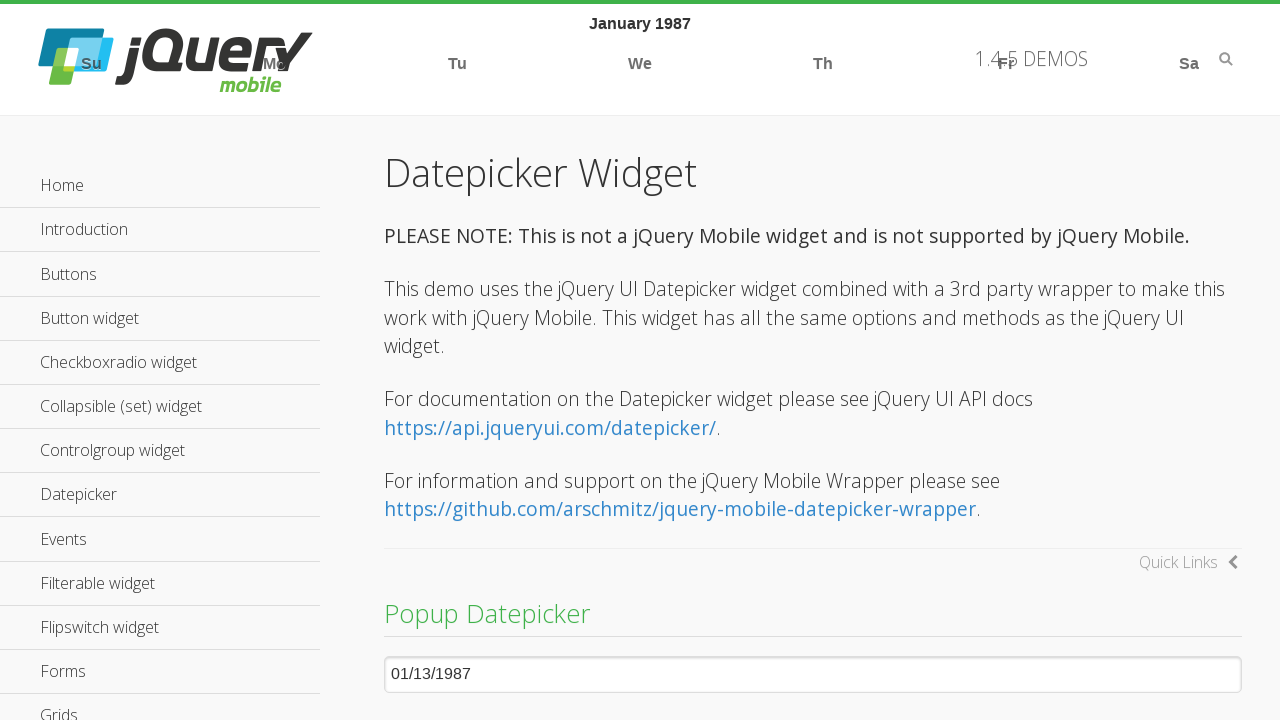